Navigates to a page with iframes, switches to an iframe, retrieves text from an element inside the iframe, then switches back to the main content

Starting URL: https://demoqa.com/browser-windows

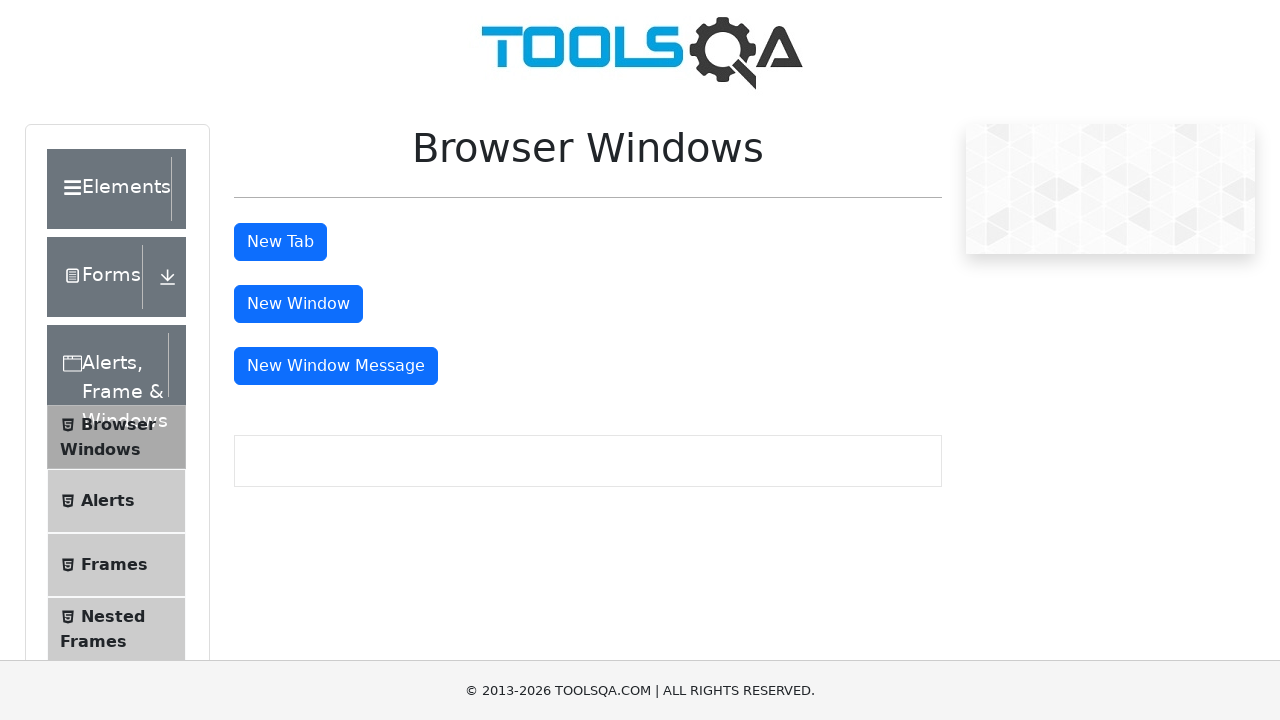

Navigated to https://demoqa.com/browser-windows
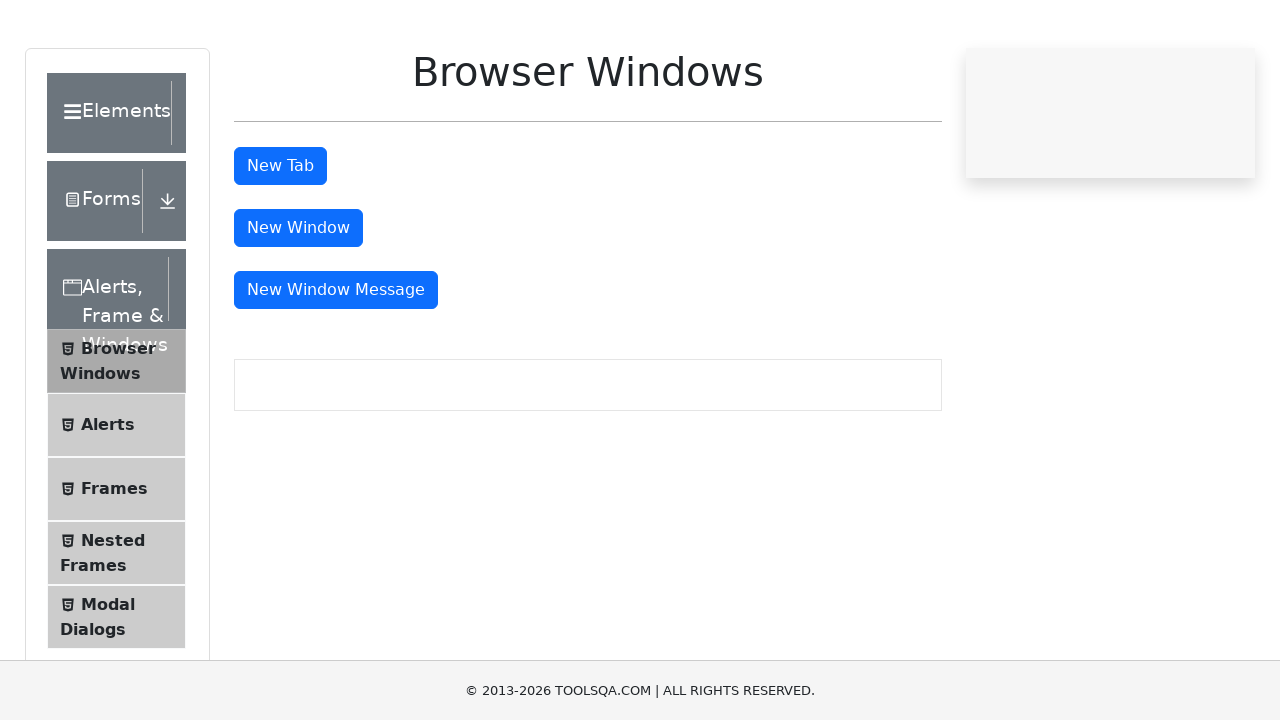

Switched to iframe named 'frame1'
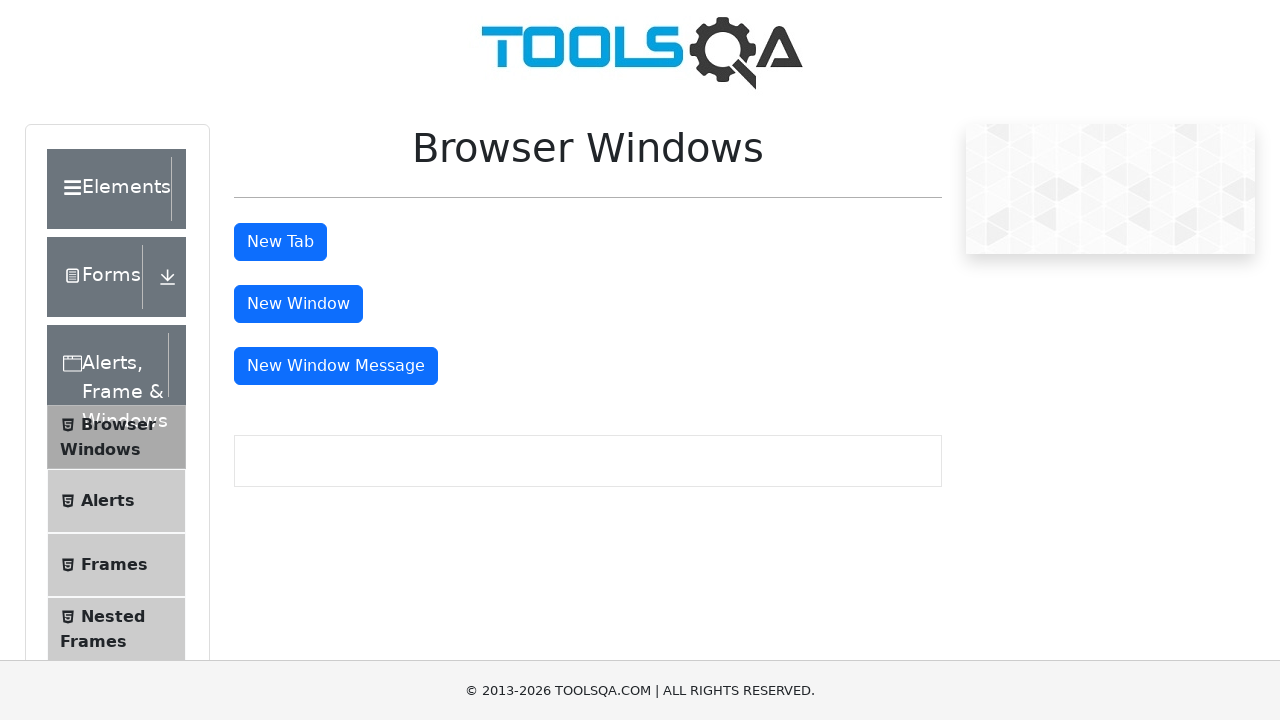

Switched back to main page content (automatic)
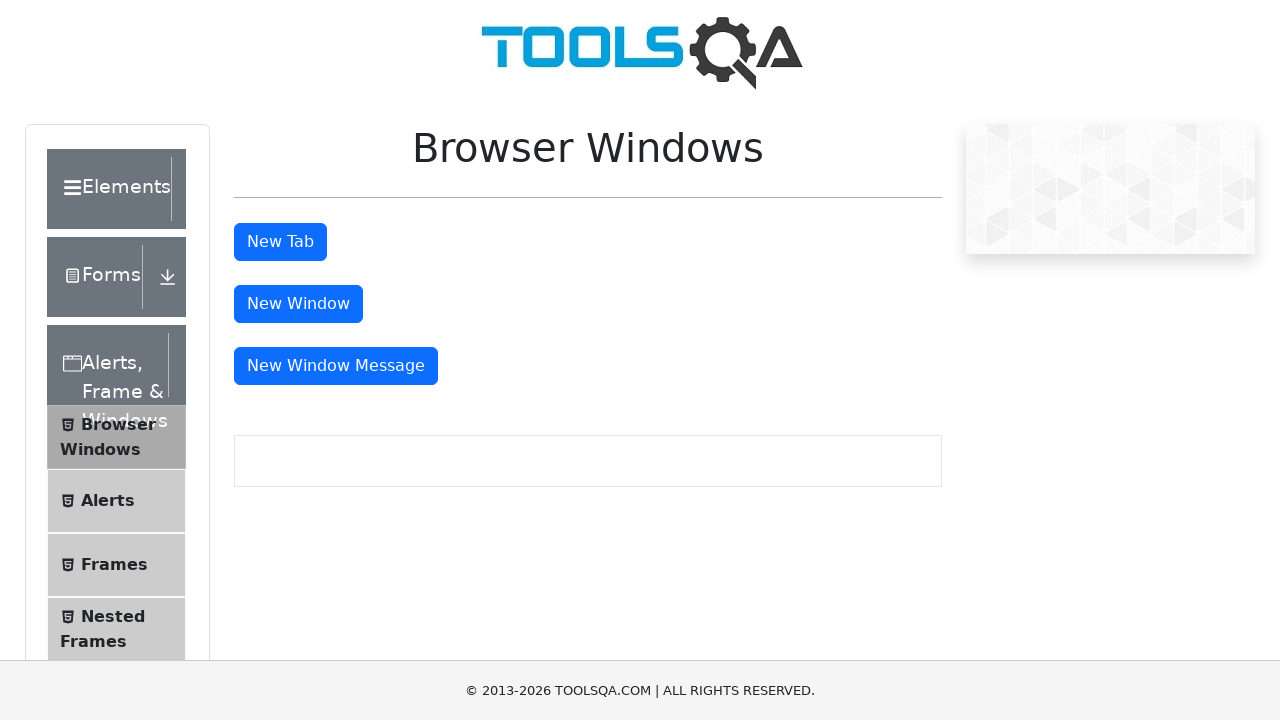

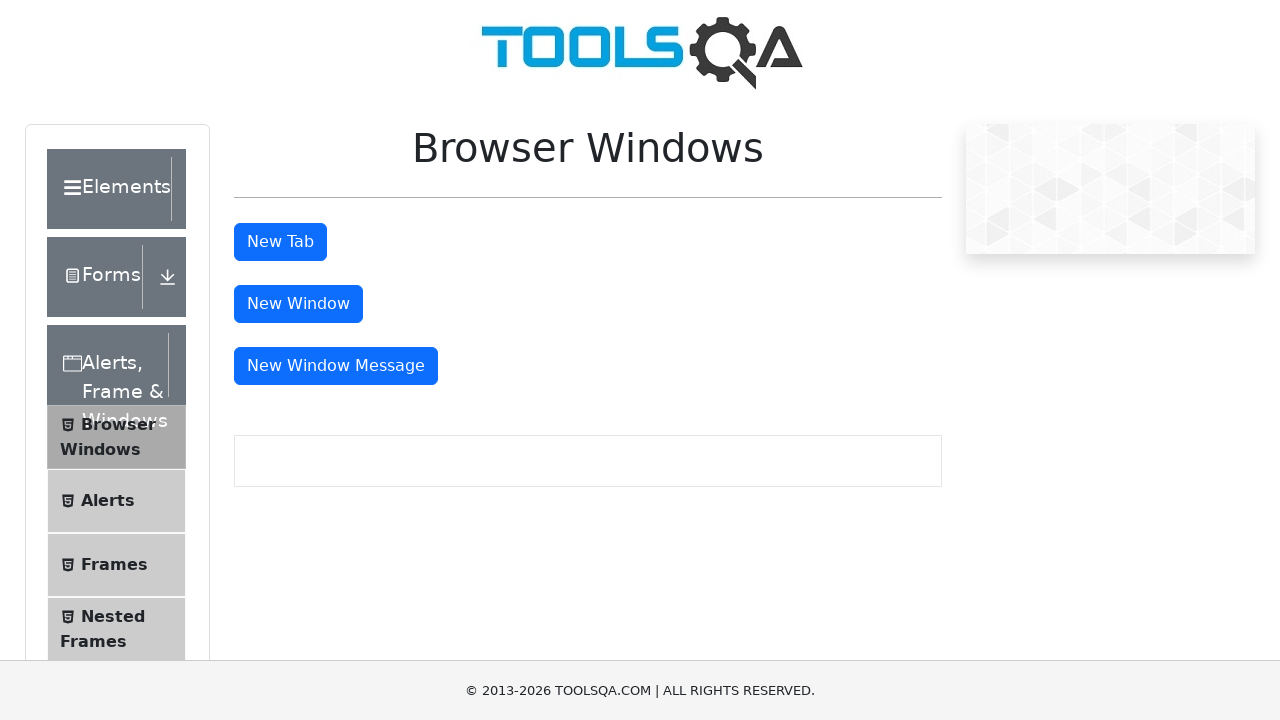